Tests the ability to open a new browser window, navigate to a different page in the new window, and verify that two windows are open.

Starting URL: https://the-internet.herokuapp.com

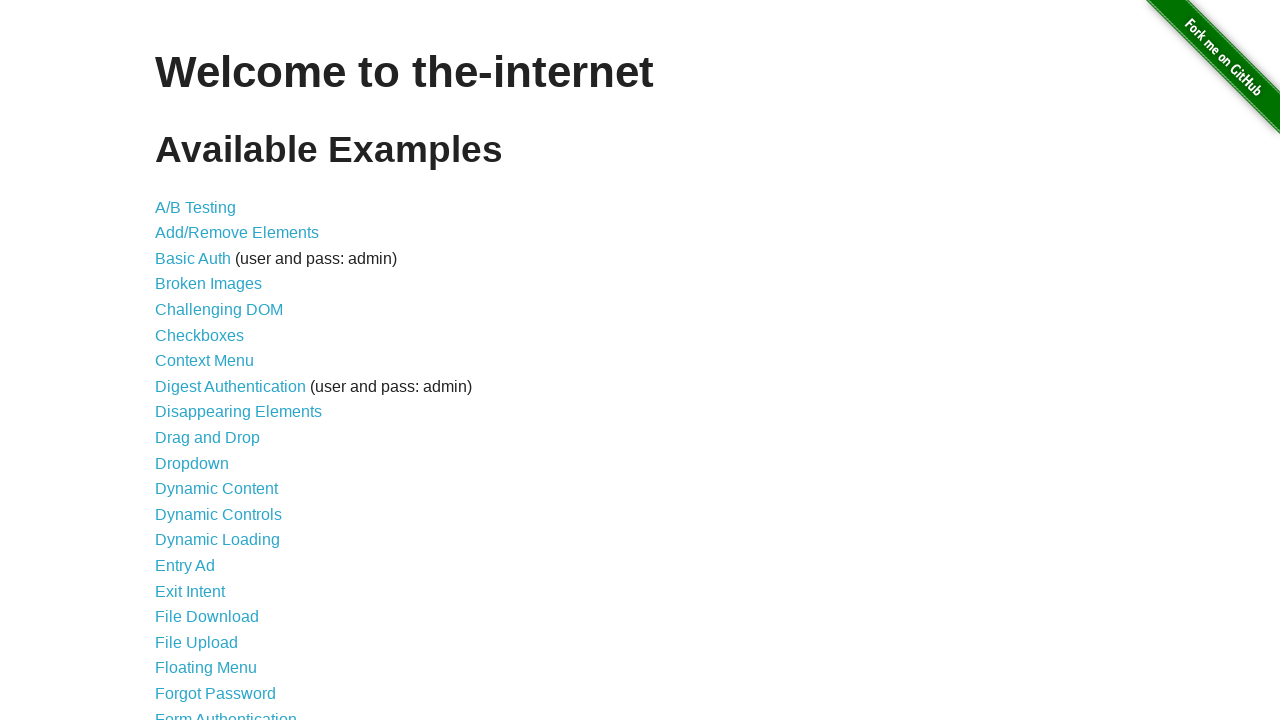

Opened a new browser window
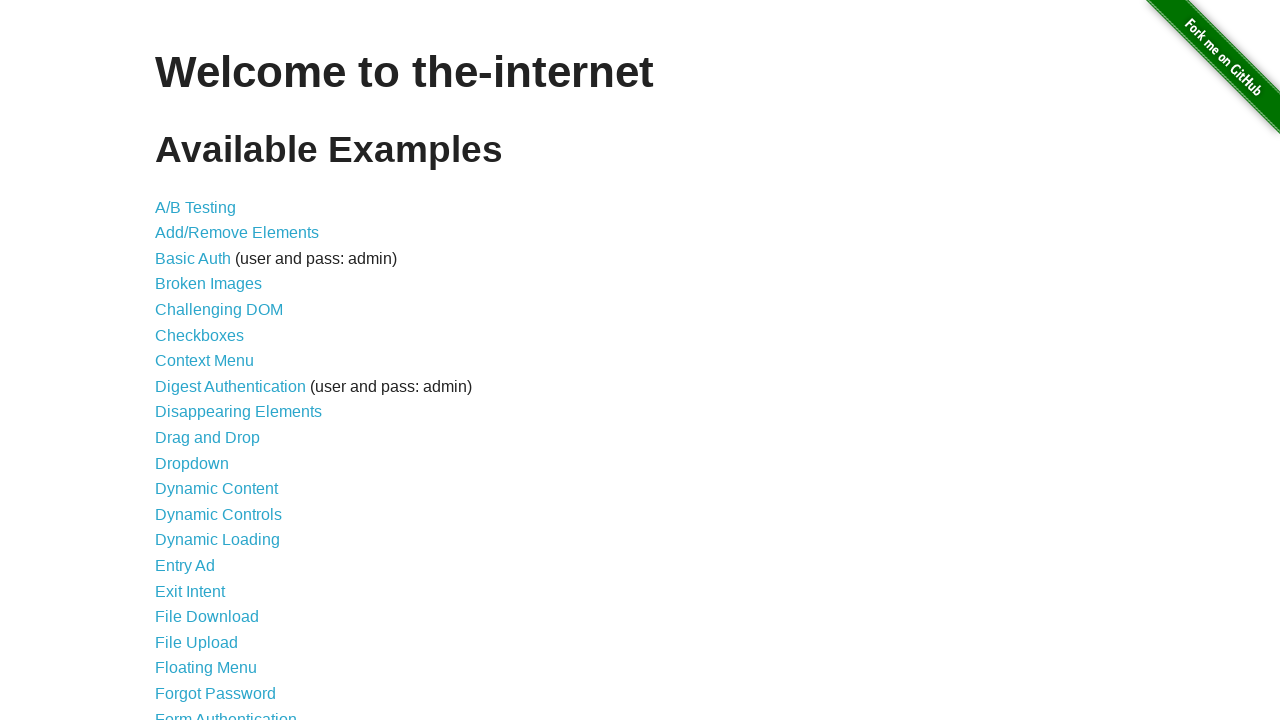

Navigated new window to typos page
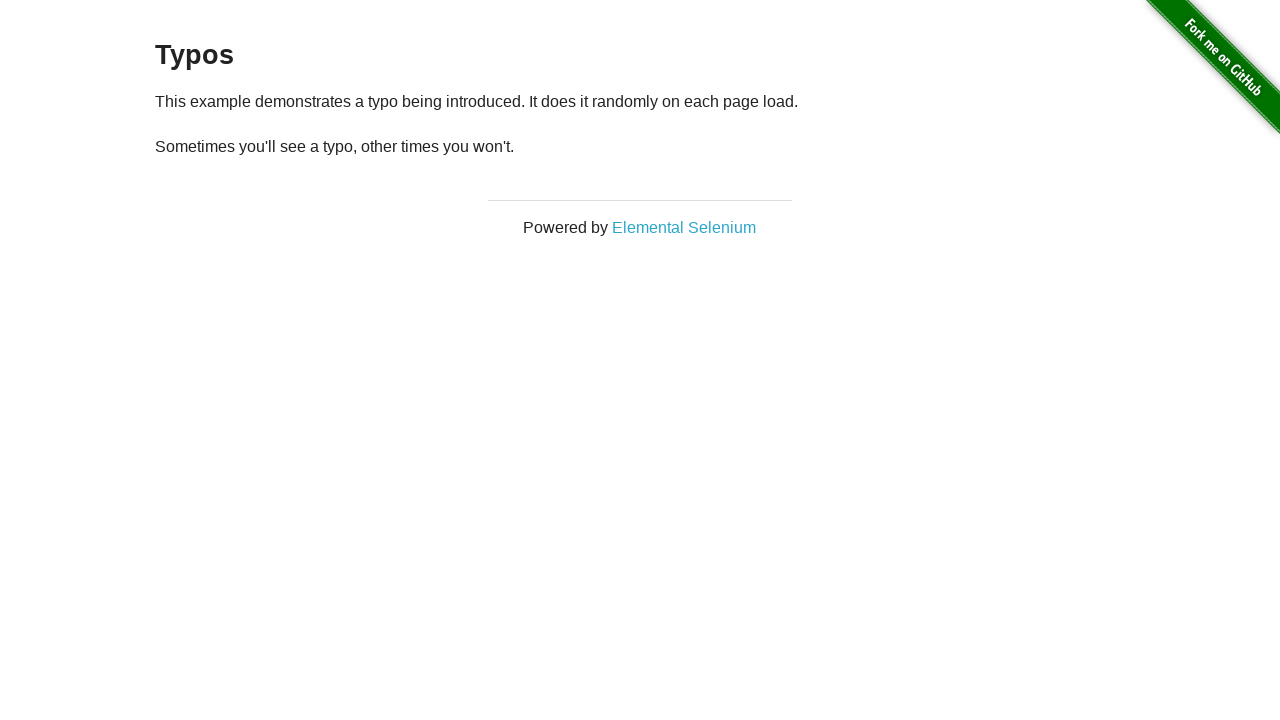

Verified that 2 windows are open (found 2)
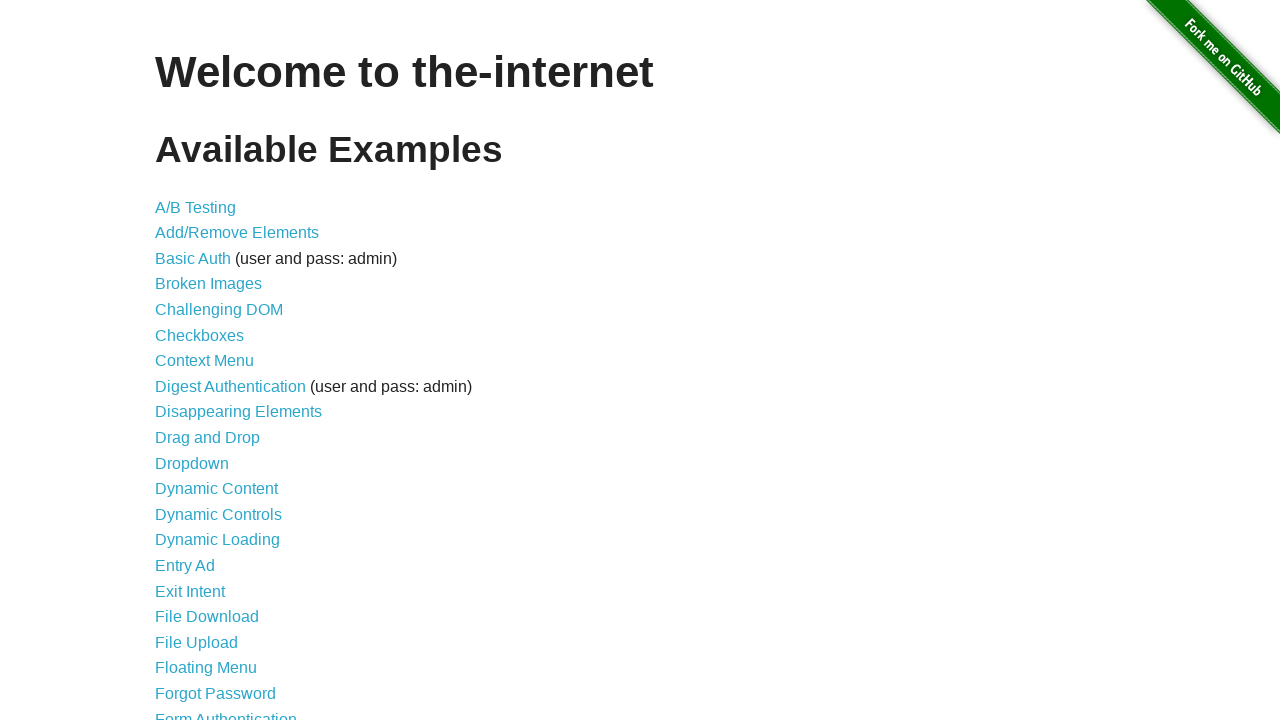

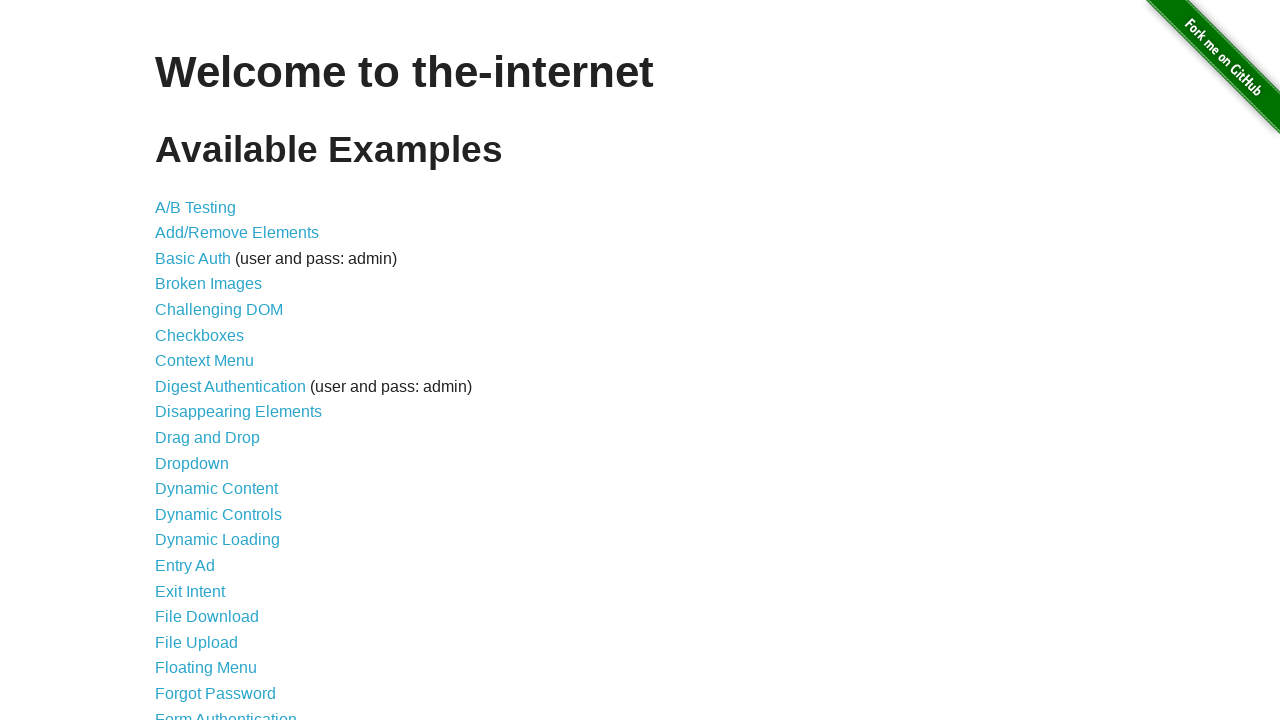